Tests search functionality on a jewelry magazine website by searching for "Чароит" (Charoite gemstone), clicking on the search result, and verifying the page title matches the search term

Starting URL: https://jewellerymag.ru/

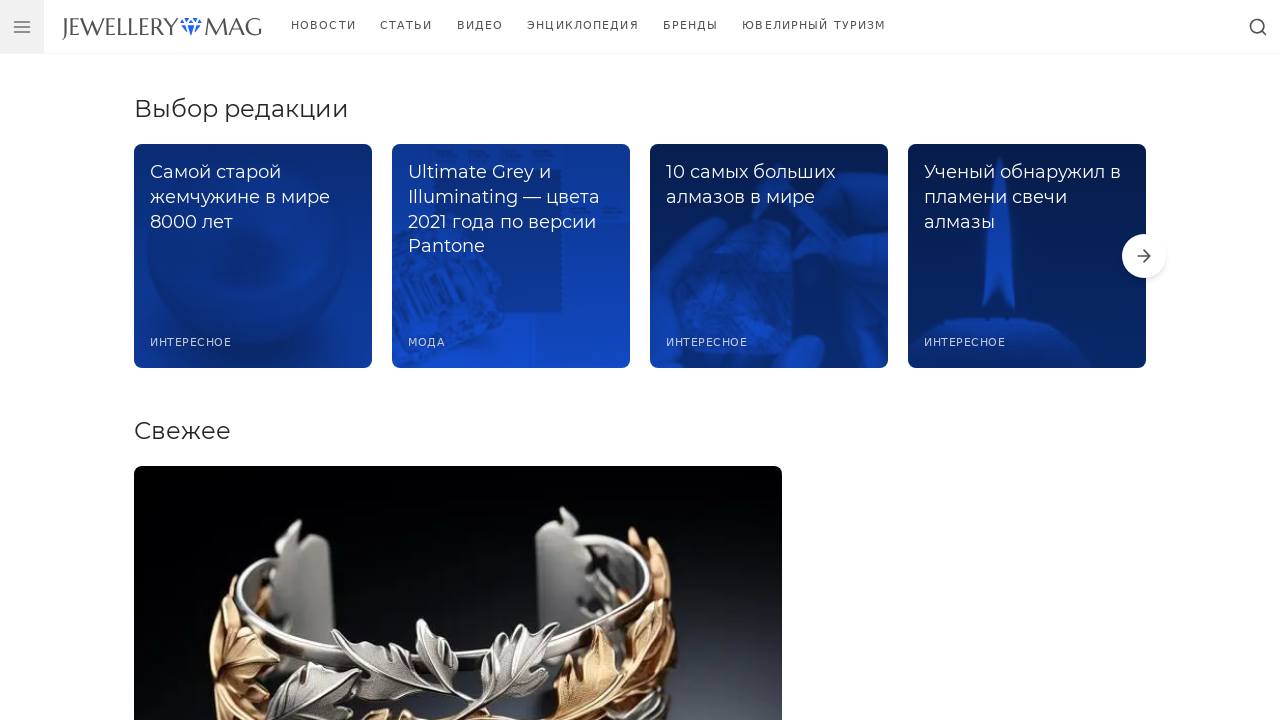

Clicked search button to open search at (1258, 26) on xpath=//body[@id='app']/header//button[@aria-label='Открыть поиск']
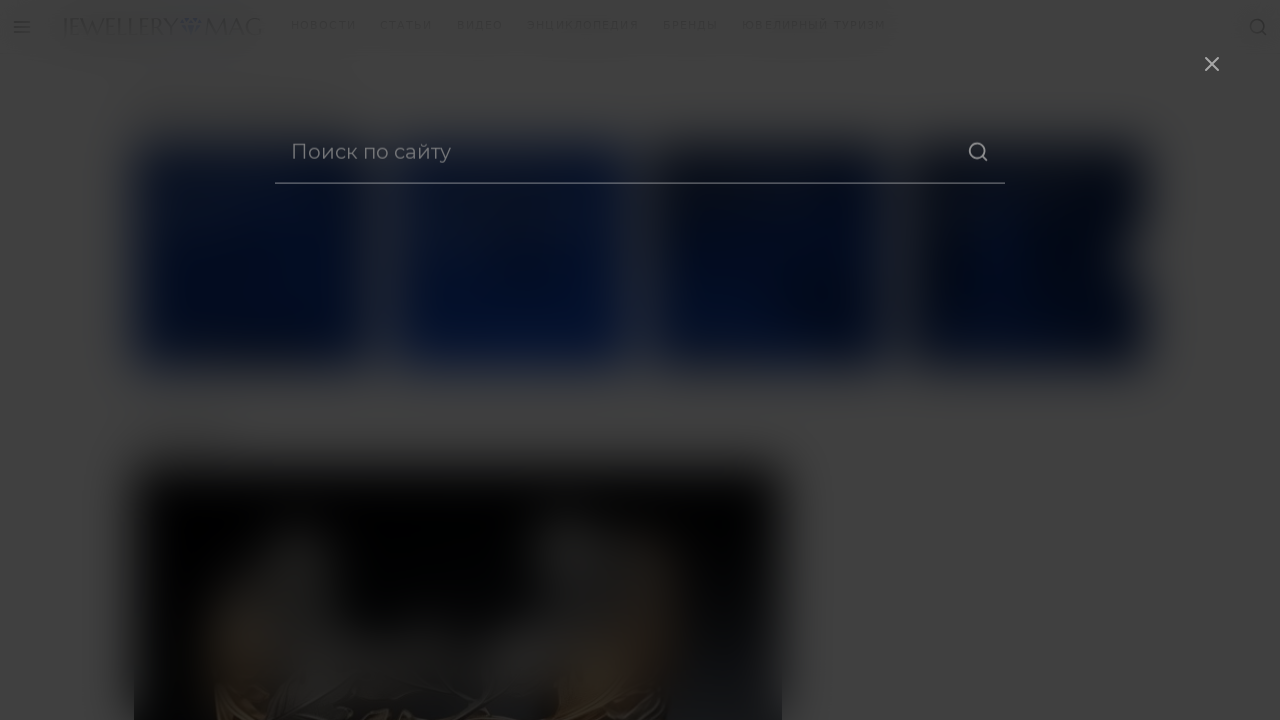

Filled search box with 'Чароит' (Charoite gemstone) on input[name='s']
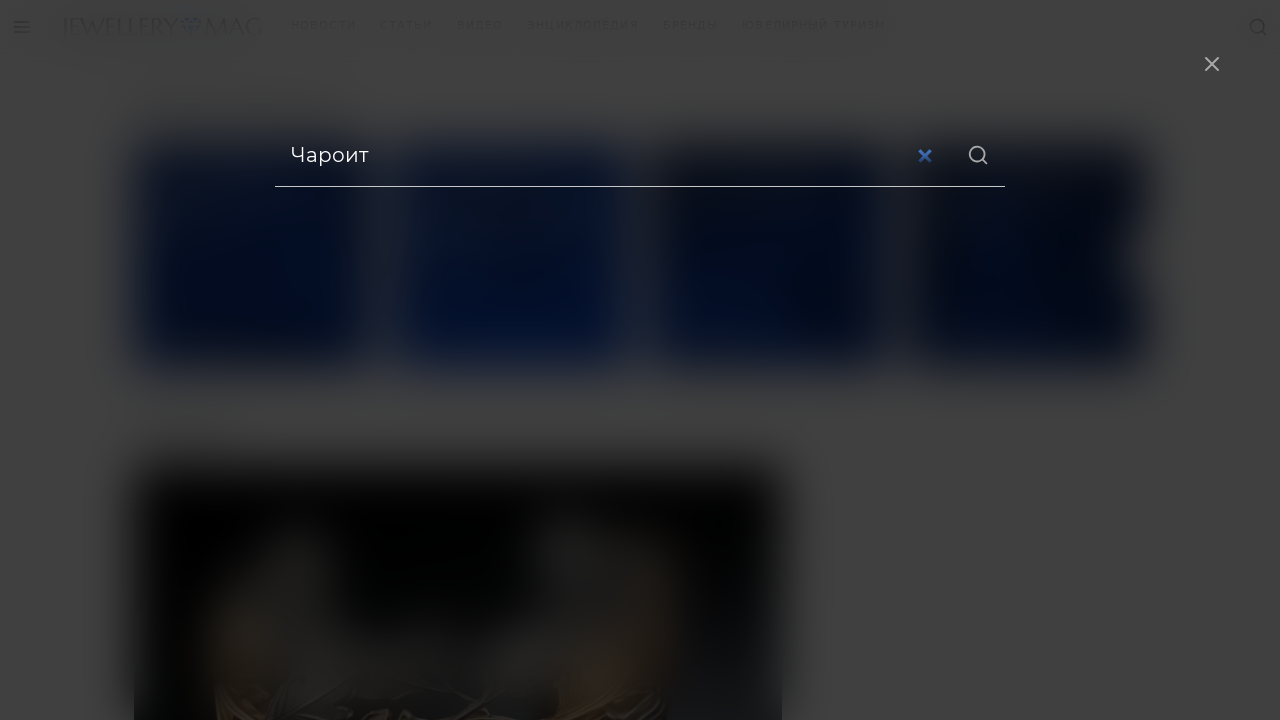

Submitted search form by pressing Enter on input[name='s']
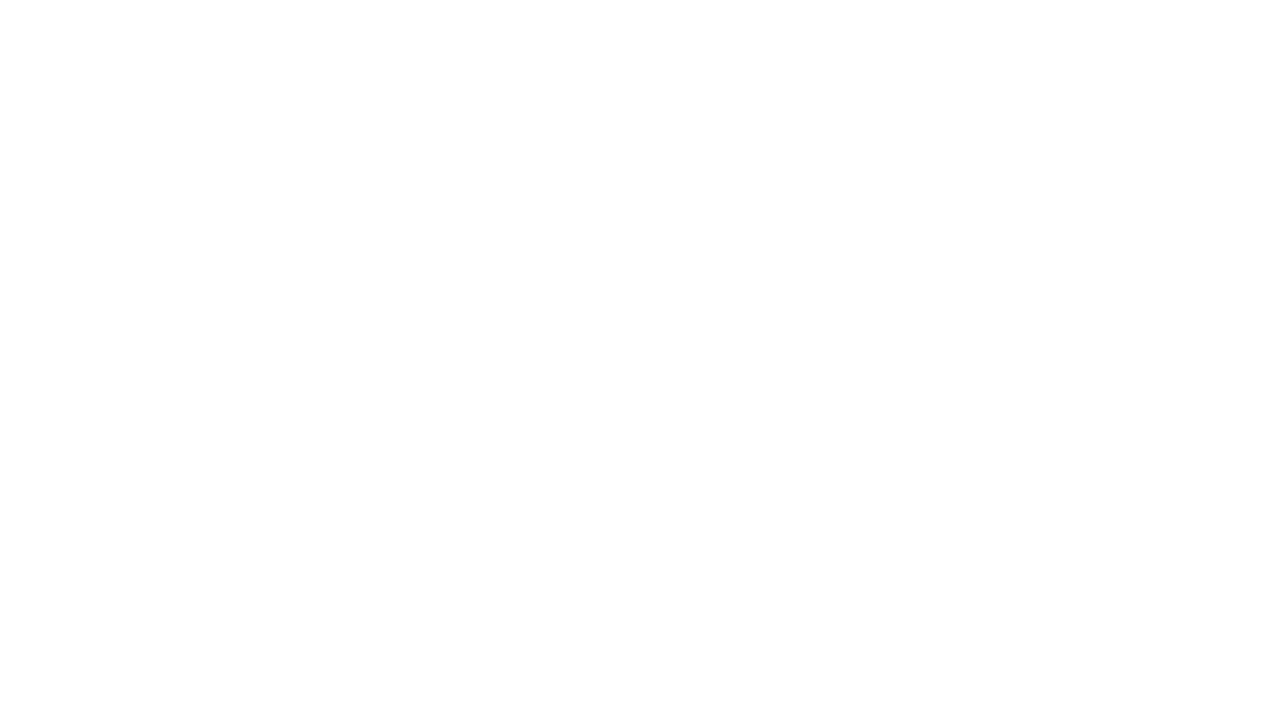

Clicked on the search result for 'Чароит' at (598, 329) on xpath=//span[normalize-space(text())='Чароит']
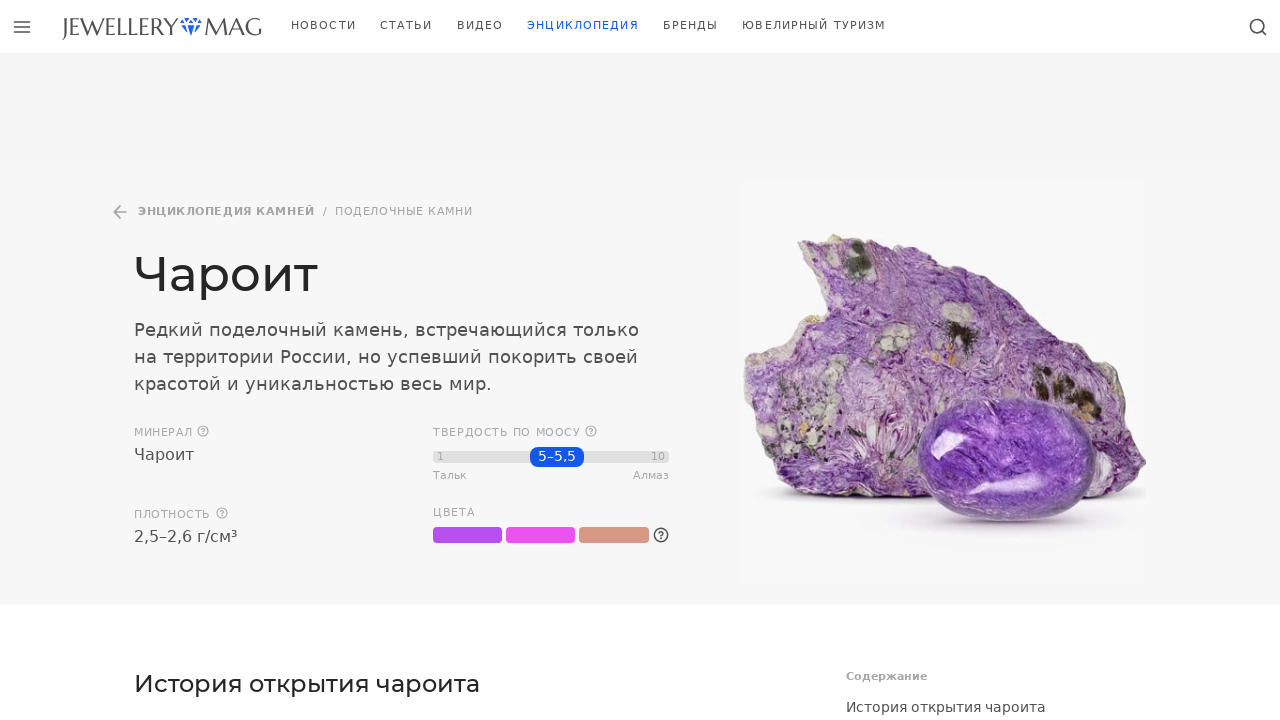

Page loaded and h1 heading element is visible
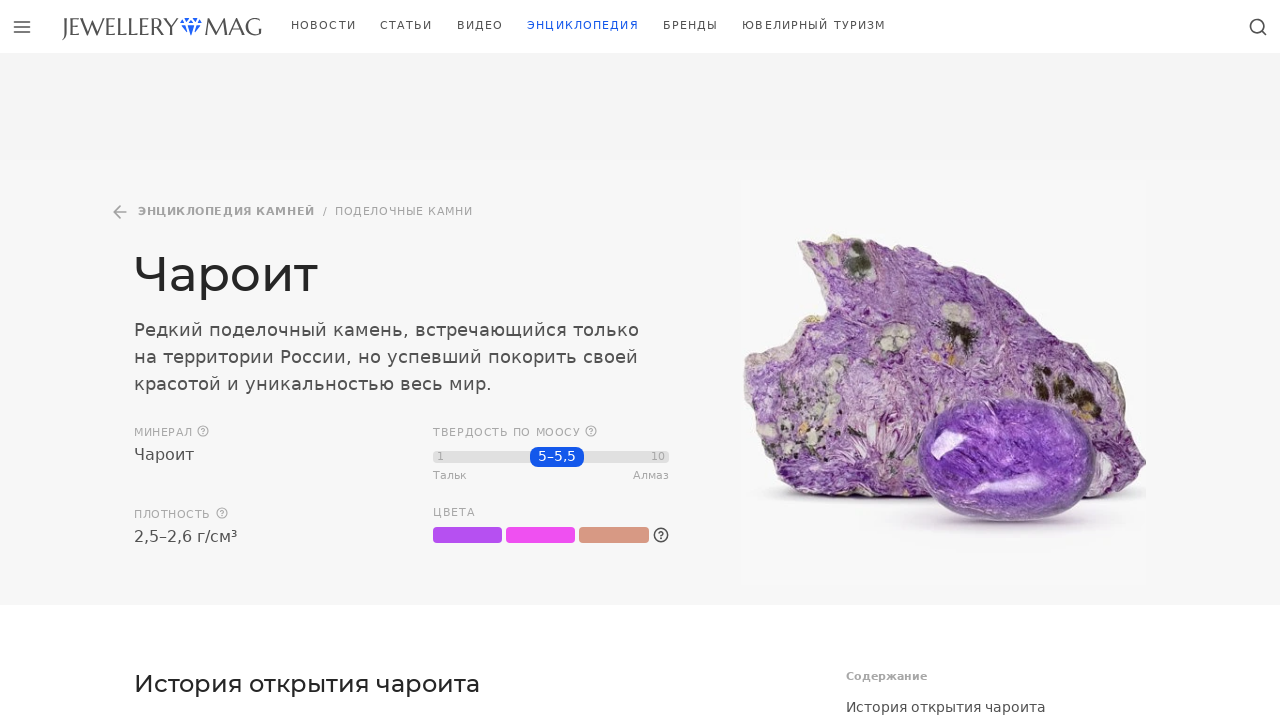

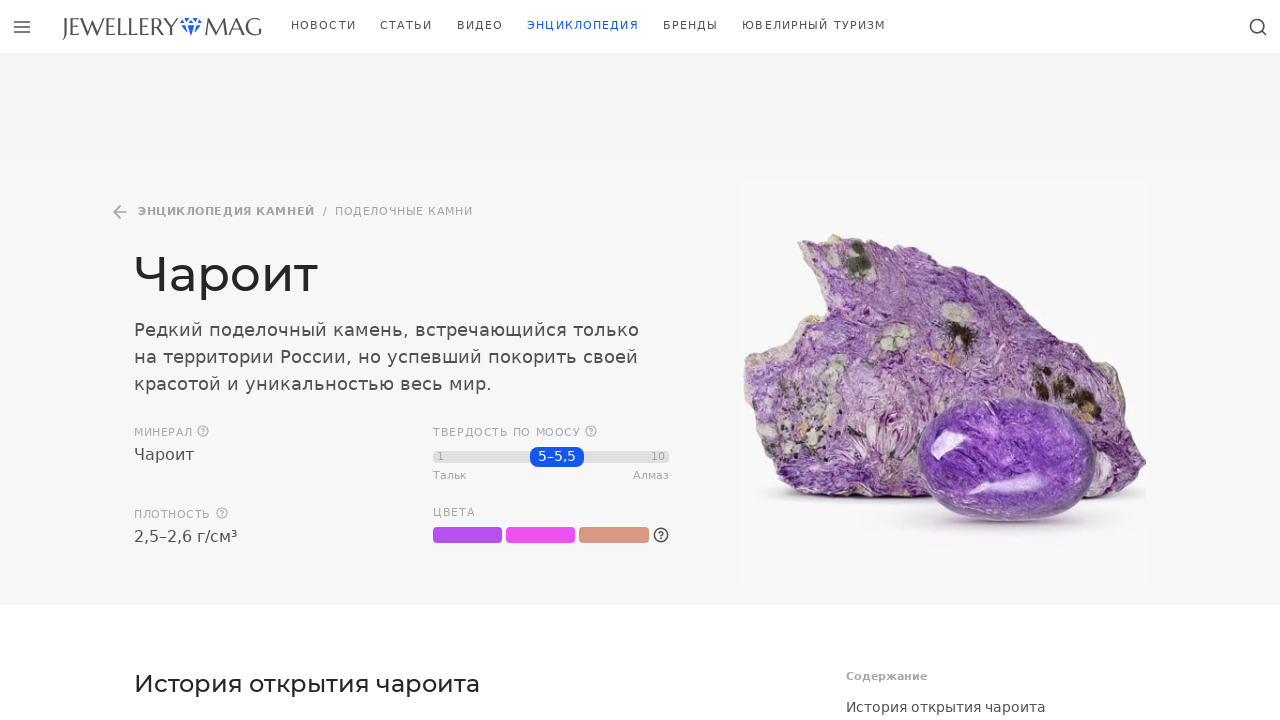